Opens USPS homepage, clicks on Send Mail & Packages link, and verifies navigation to the correct page

Starting URL: https://www.usps.com/

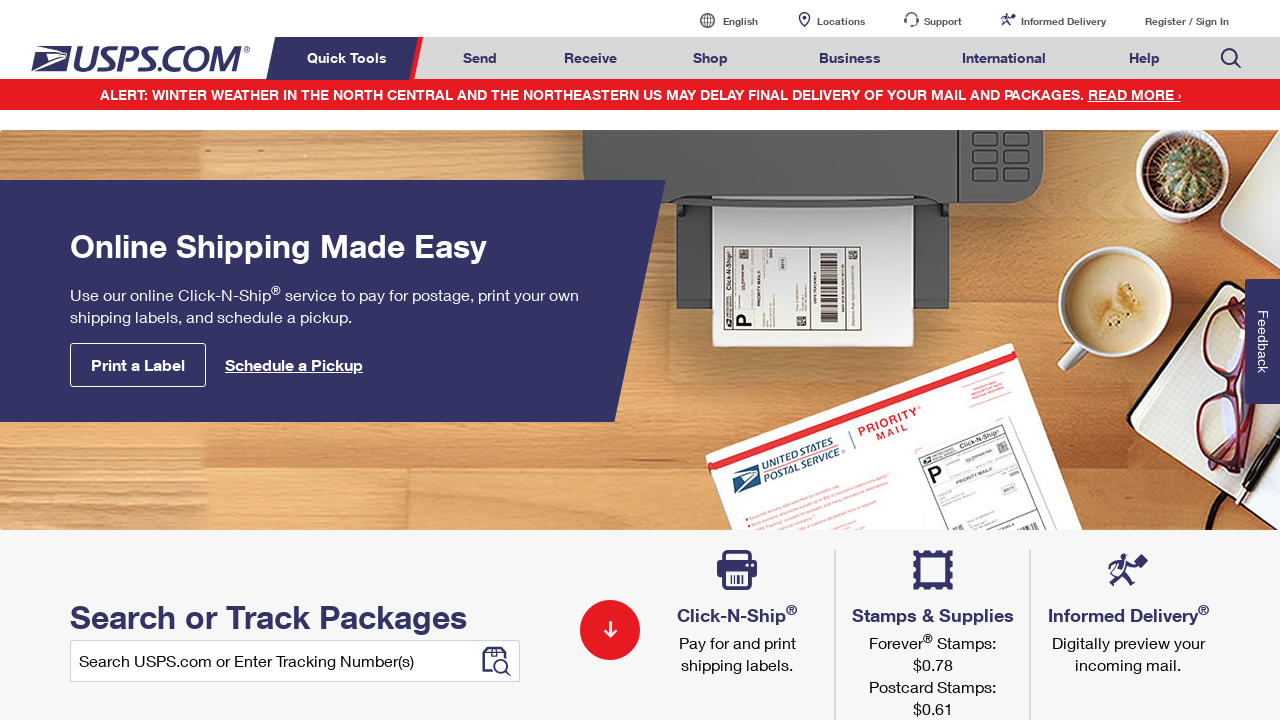

Clicked on Send Mail & Packages link at (480, 58) on a#mail-ship-width
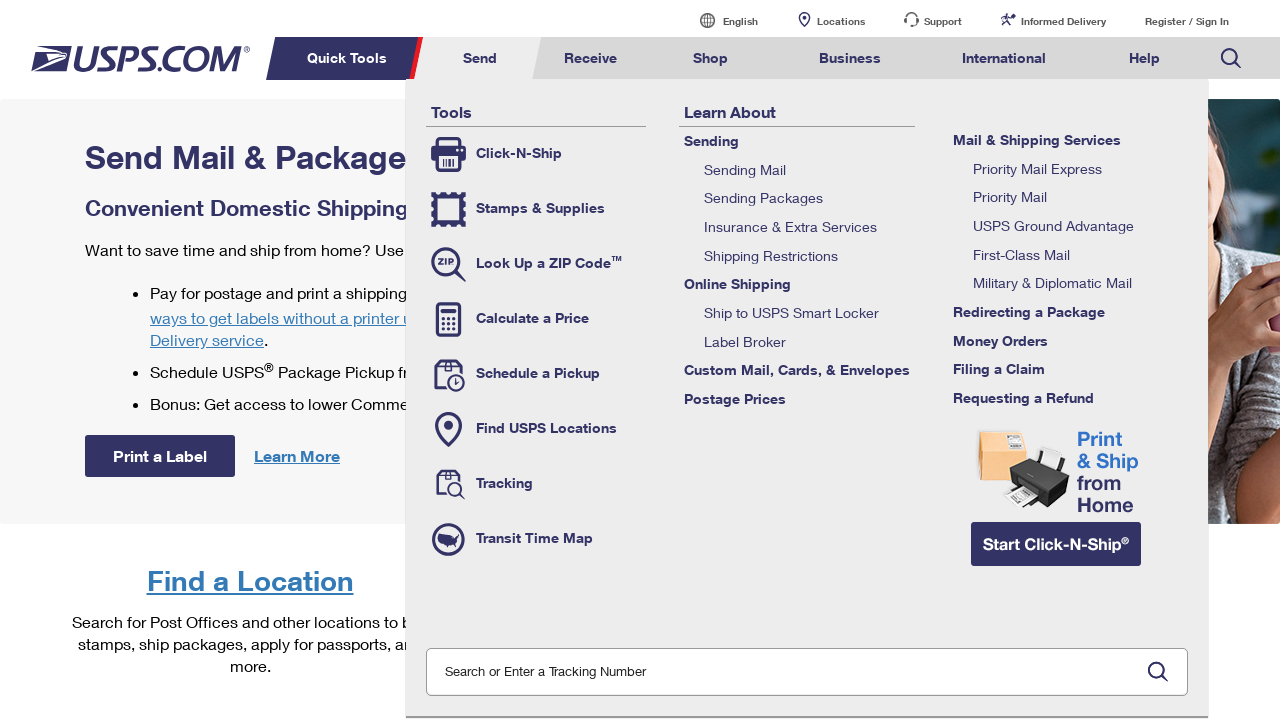

Waited for page to fully load
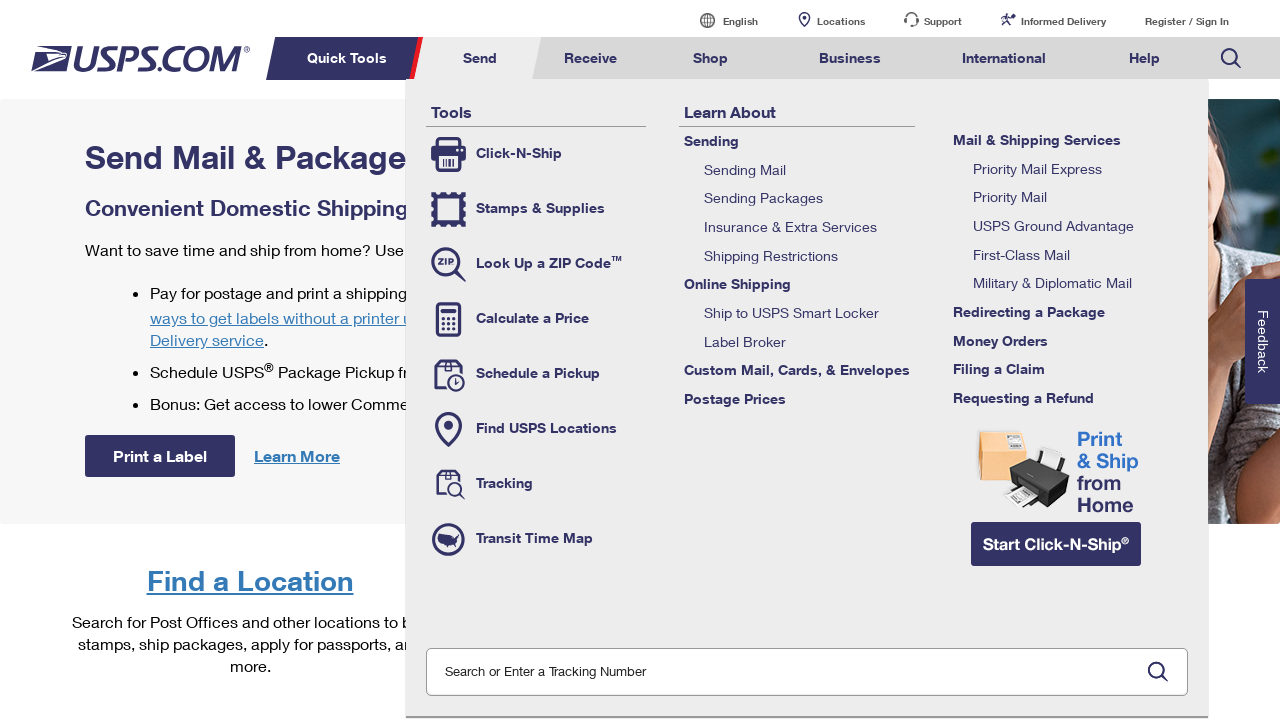

Verified page title is 'Send Mail & Packages | USPS'
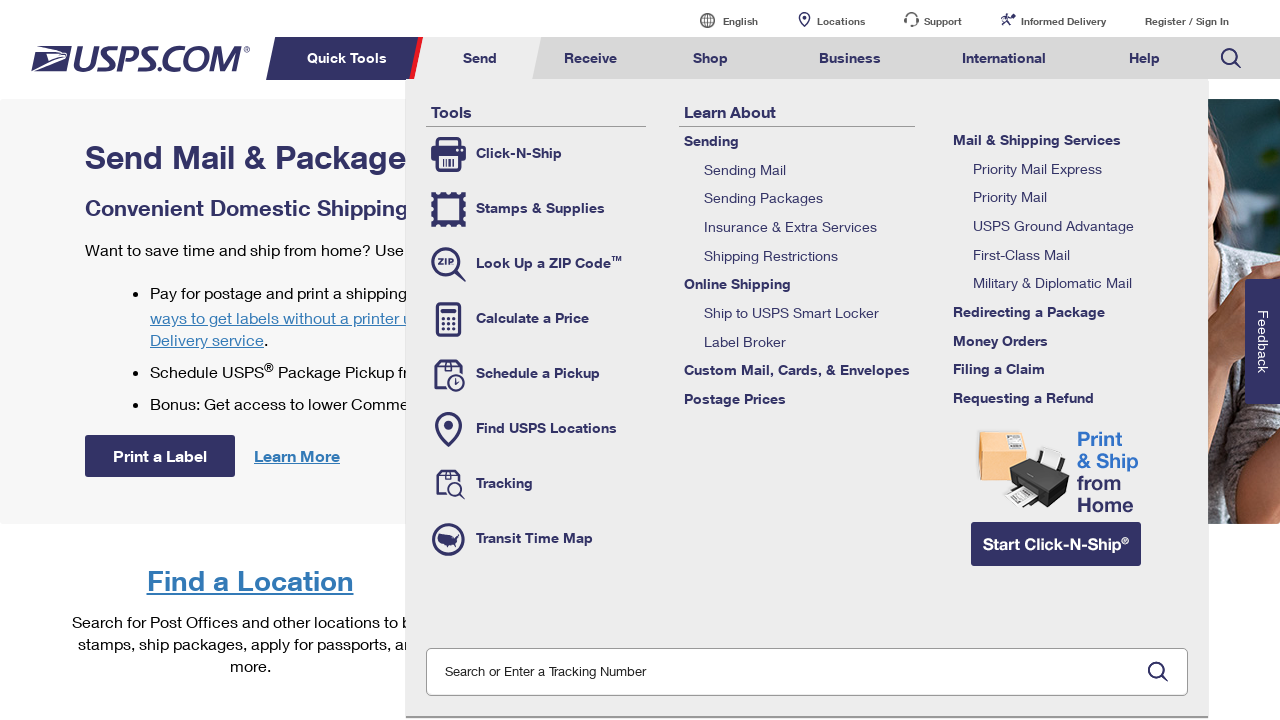

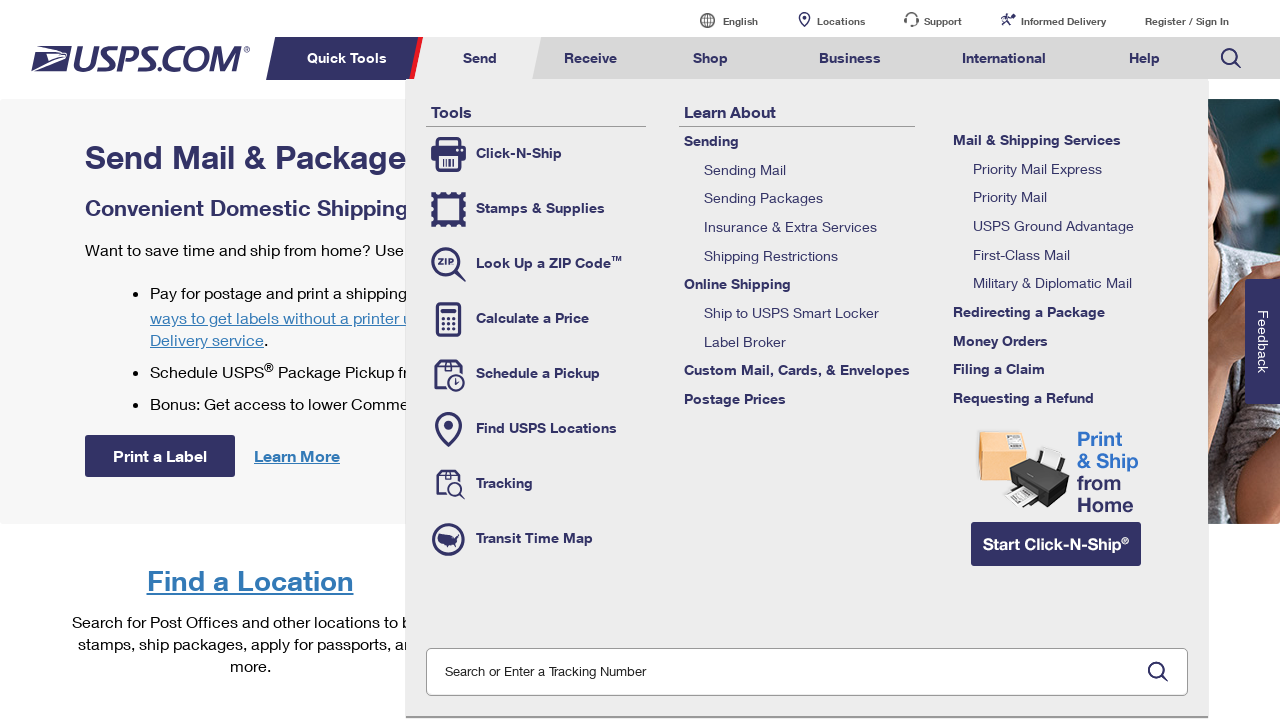